Tests a medical calculator (SKF/GFR) by switching to an iframe and interacting with a dropdown select element to change measurement units

Starting URL: https://bymed.top/calc/%D1%81%D0%BA%D1%84-2148

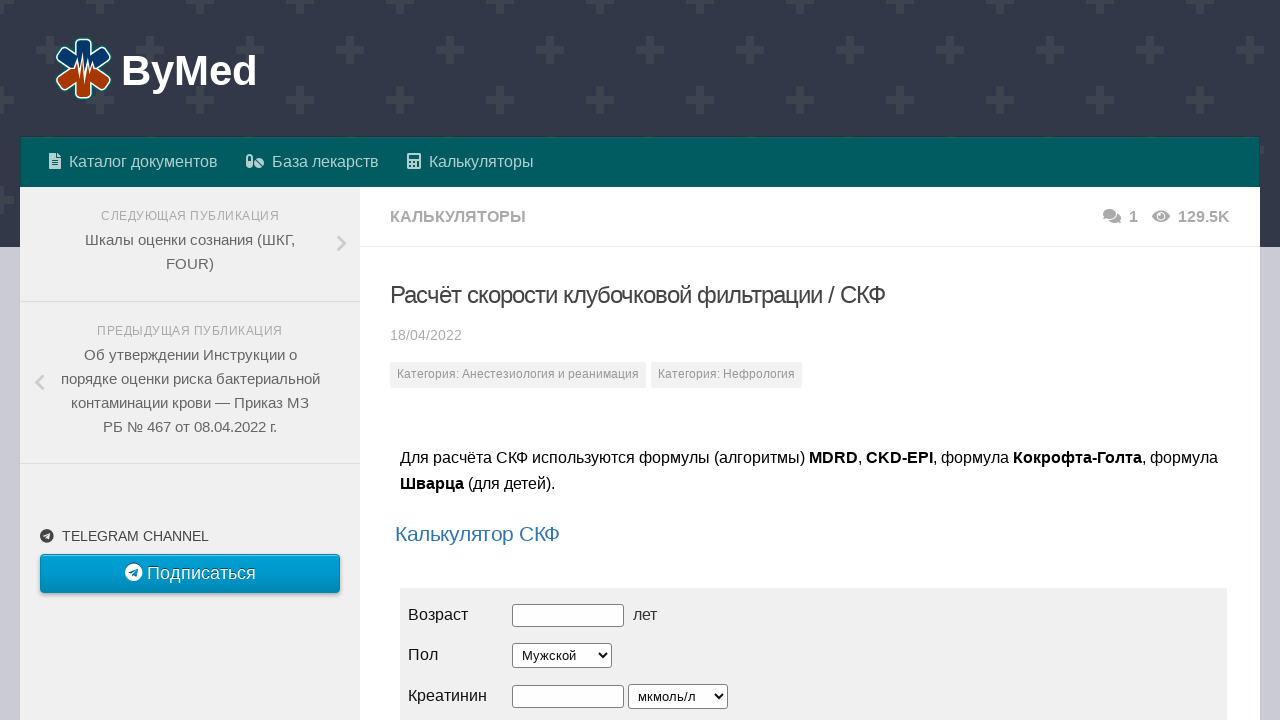

Waited 3 seconds for page to load
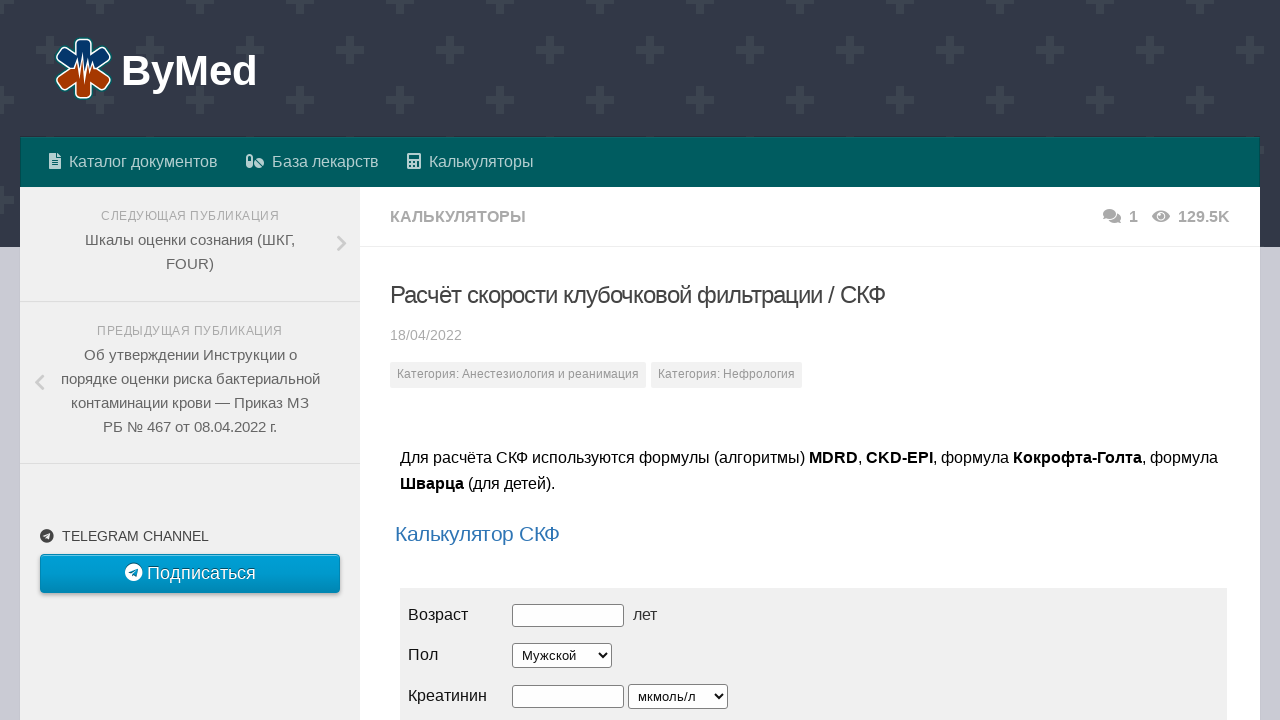

Located the first iframe on the page
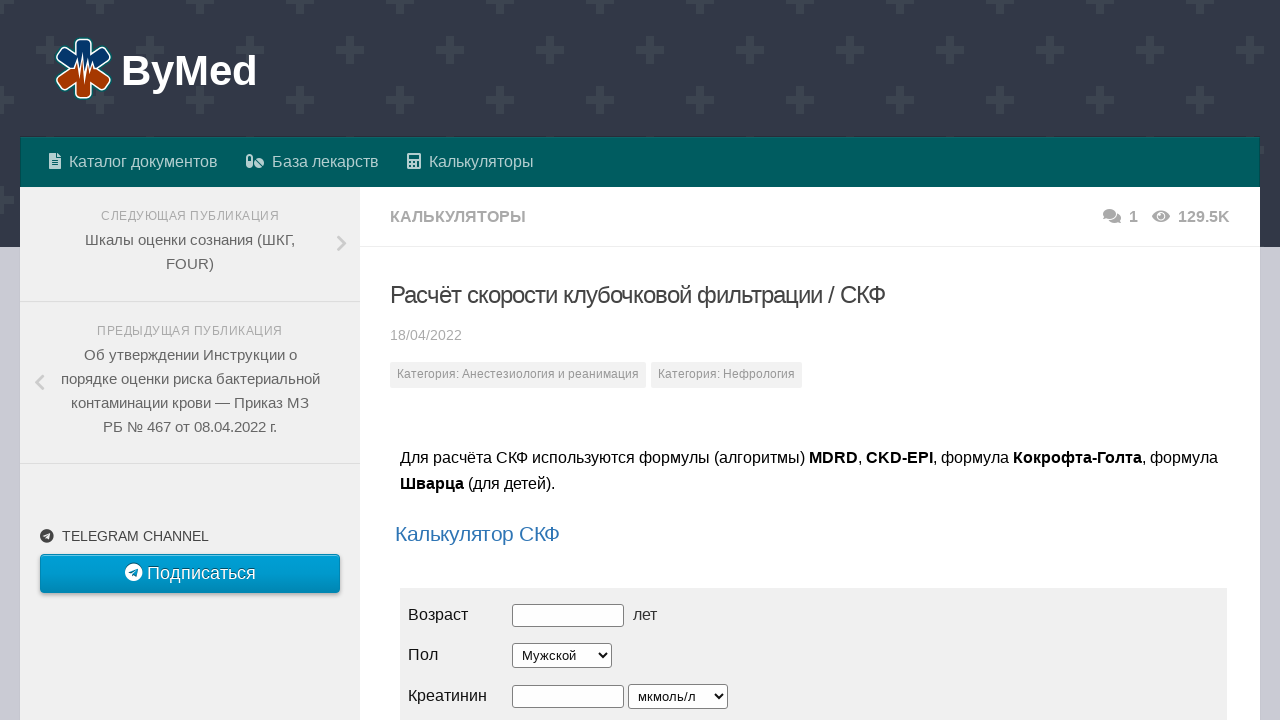

Selected second option in #cr-size dropdown by index on iframe >> nth=0 >> internal:control=enter-frame >> #cr-size
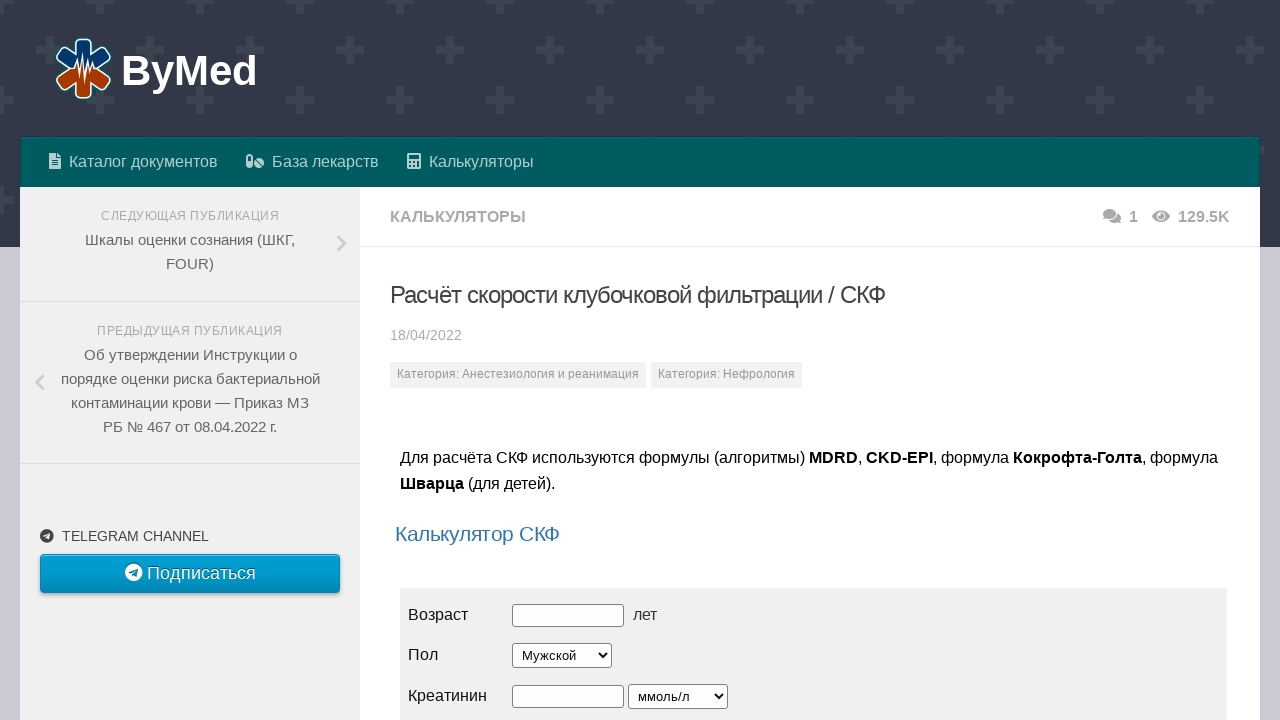

Selected 'mg' option in #cr-size dropdown by value on iframe >> nth=0 >> internal:control=enter-frame >> #cr-size
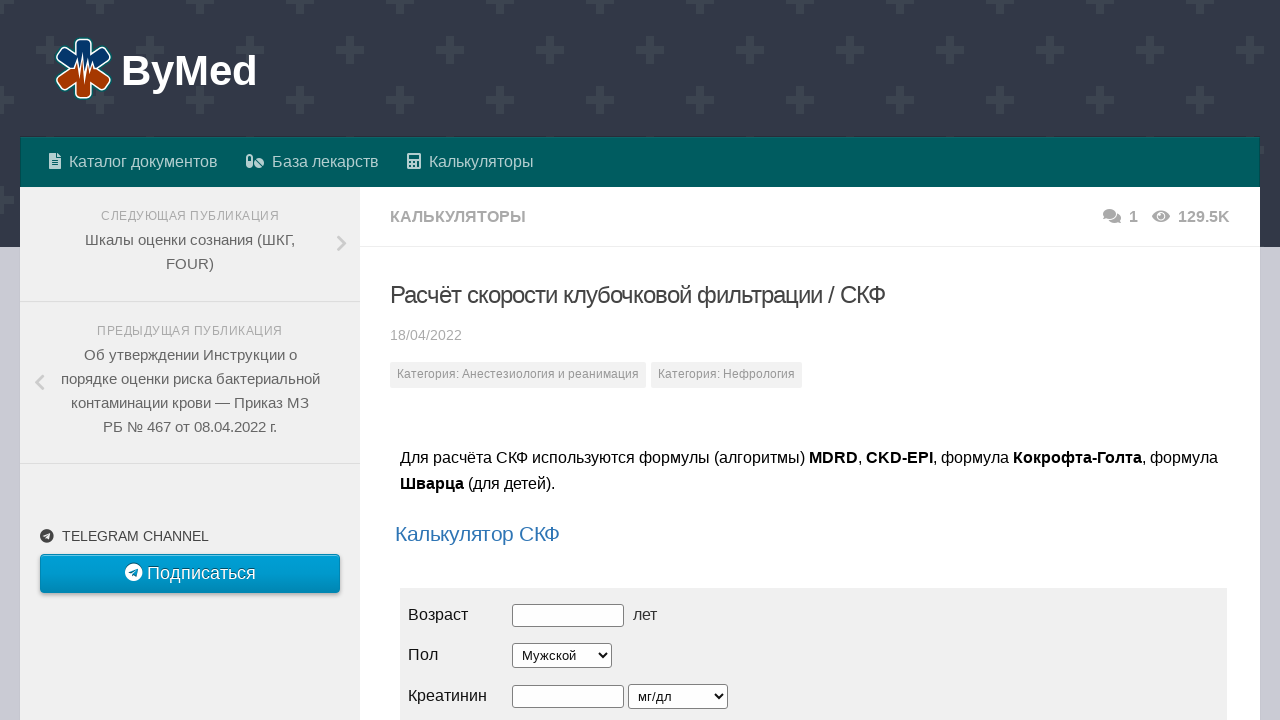

Selected 'мкмоль/л' (μmol/L) option in #cr-size dropdown by label on iframe >> nth=0 >> internal:control=enter-frame >> #cr-size
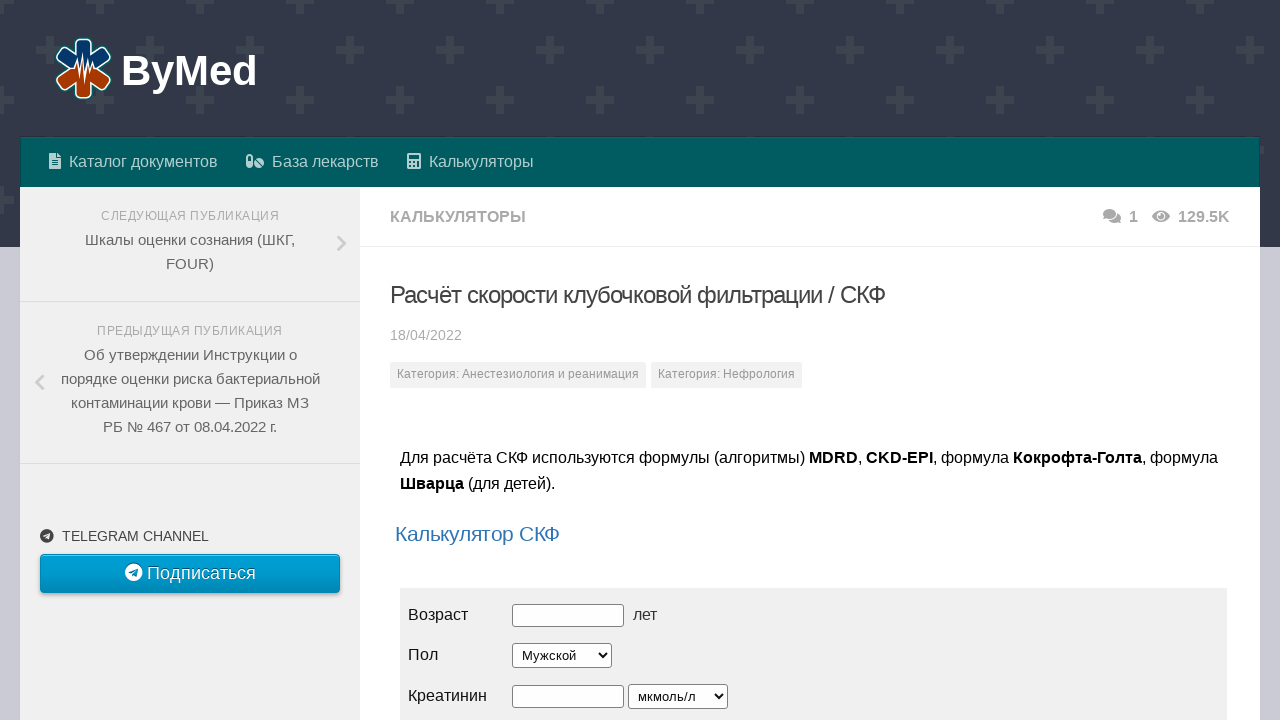

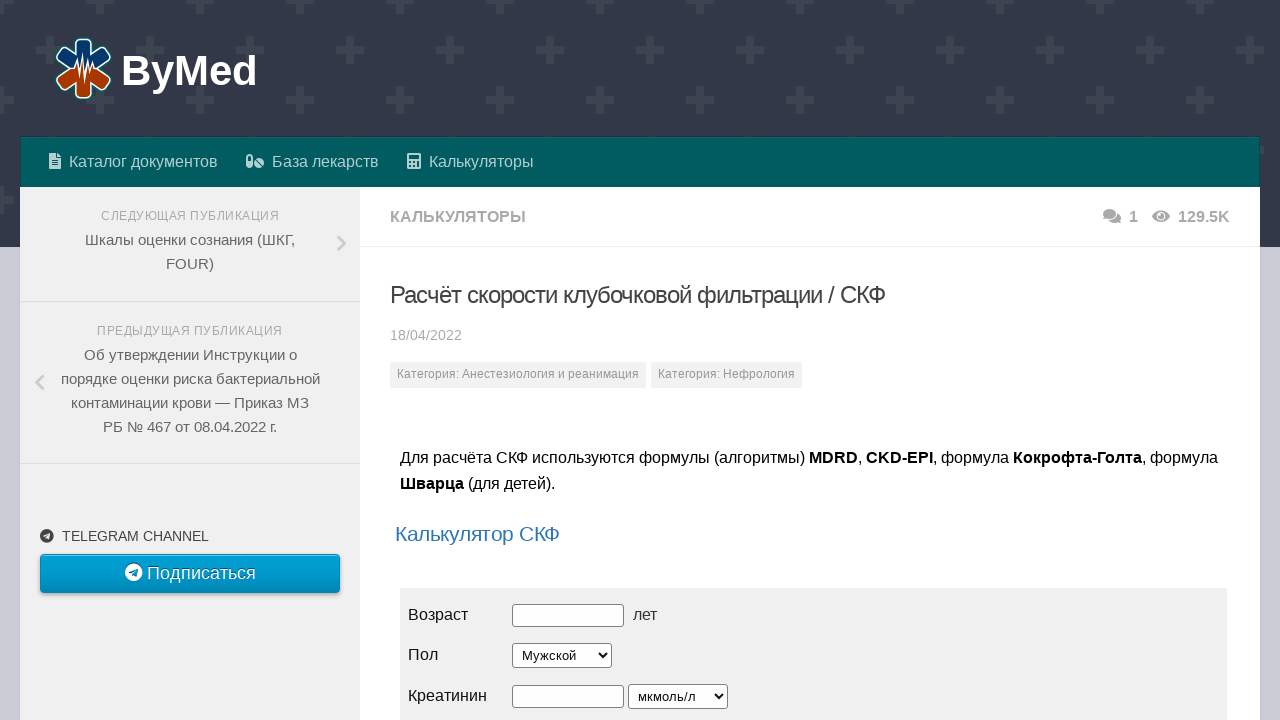